Tests the forgot password form by clicking the forgotten password link and verifying that the reset password form is displayed with all expected elements (username input, cancel button, submit button)

Starting URL: https://opensource-demo.orangehrmlive.com/web/index.php/auth/login

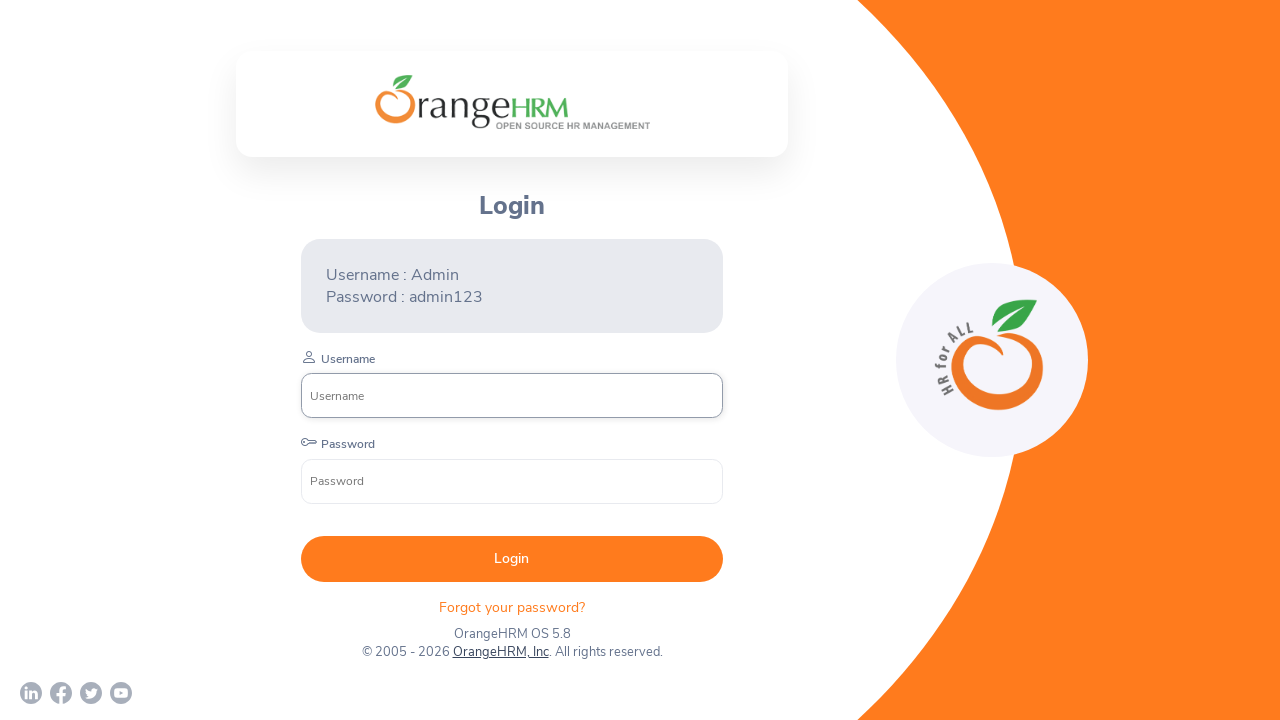

Clicked forgotten password link at (512, 607) on xpath=//p[contains(@class,'login-forgot')]
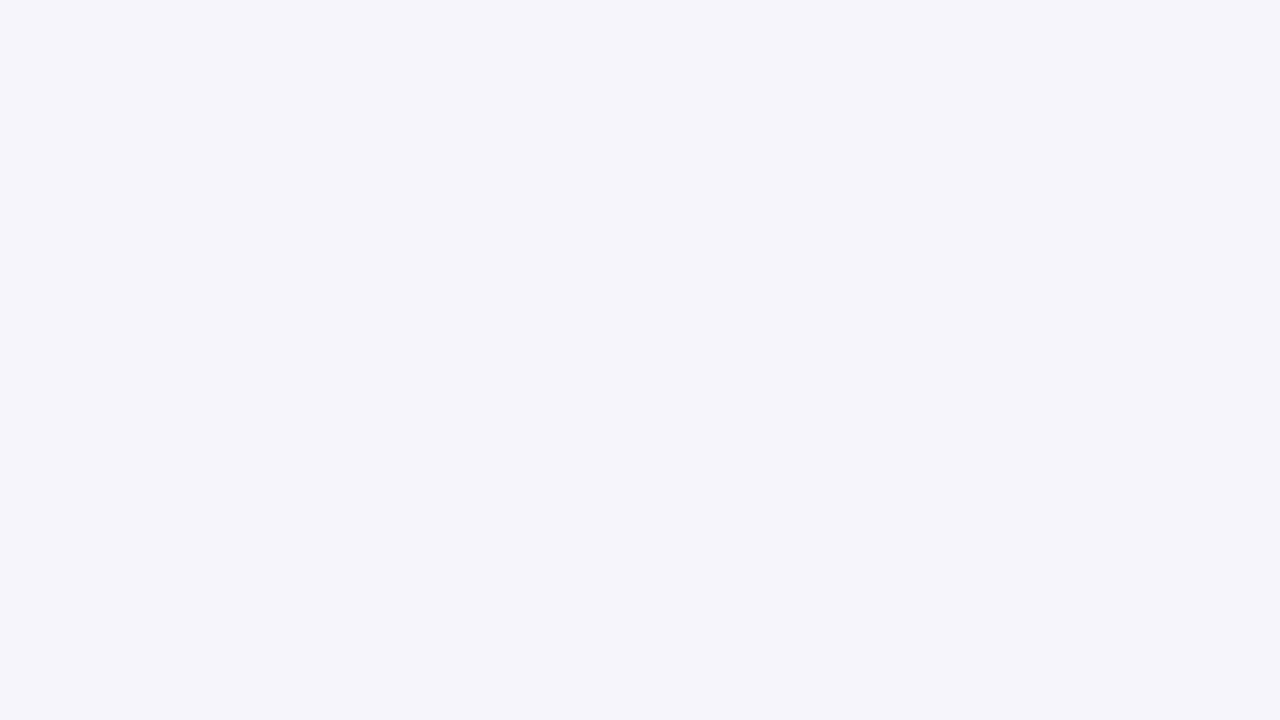

Reset password form title appeared
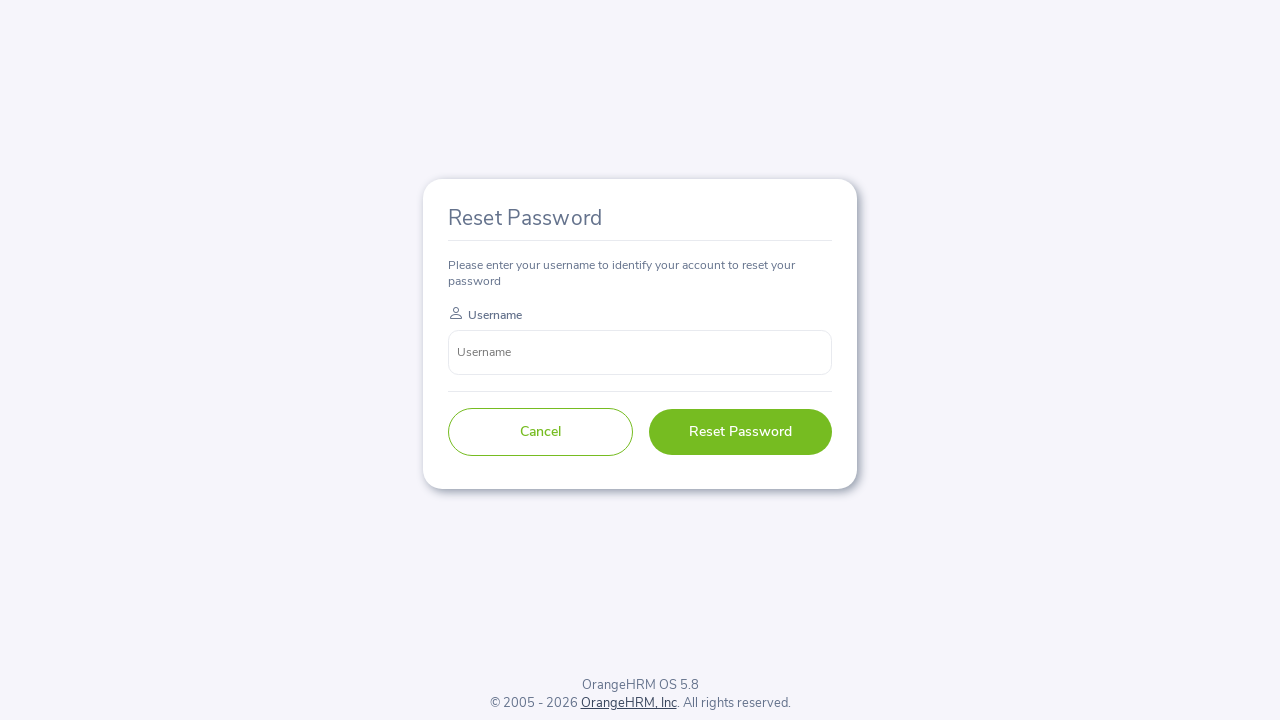

Username input field is visible
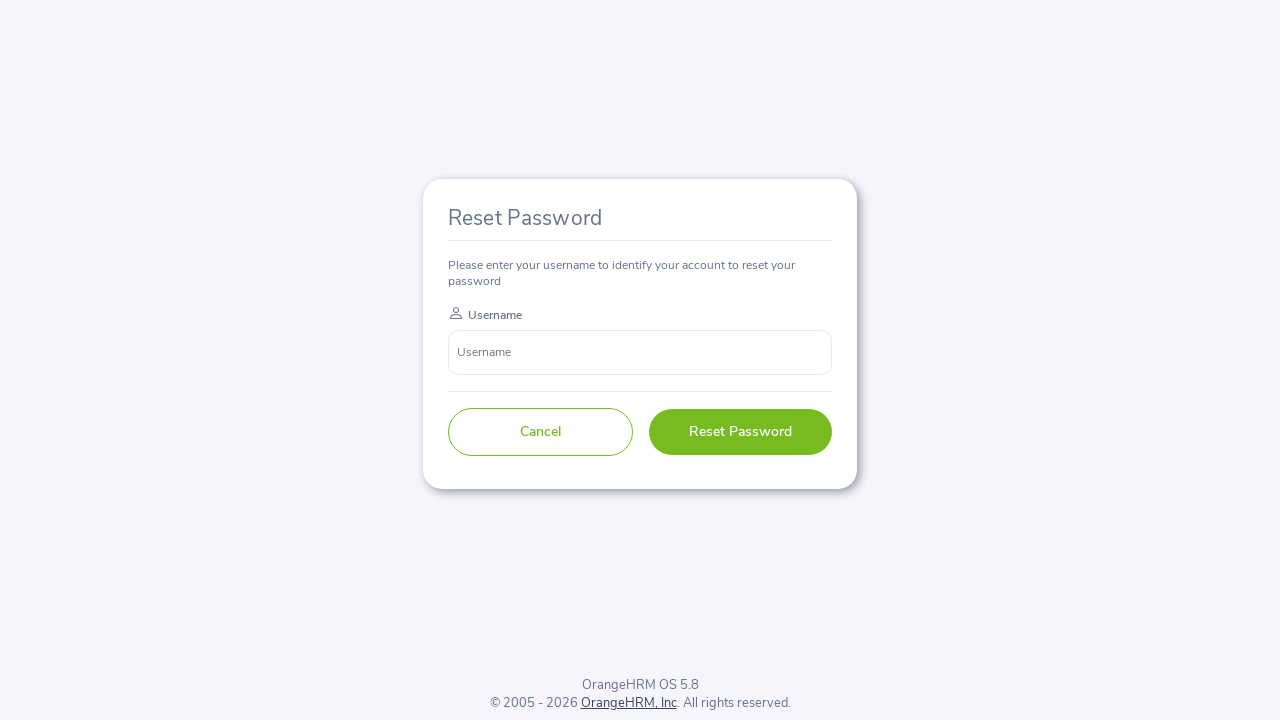

Cancel button is visible
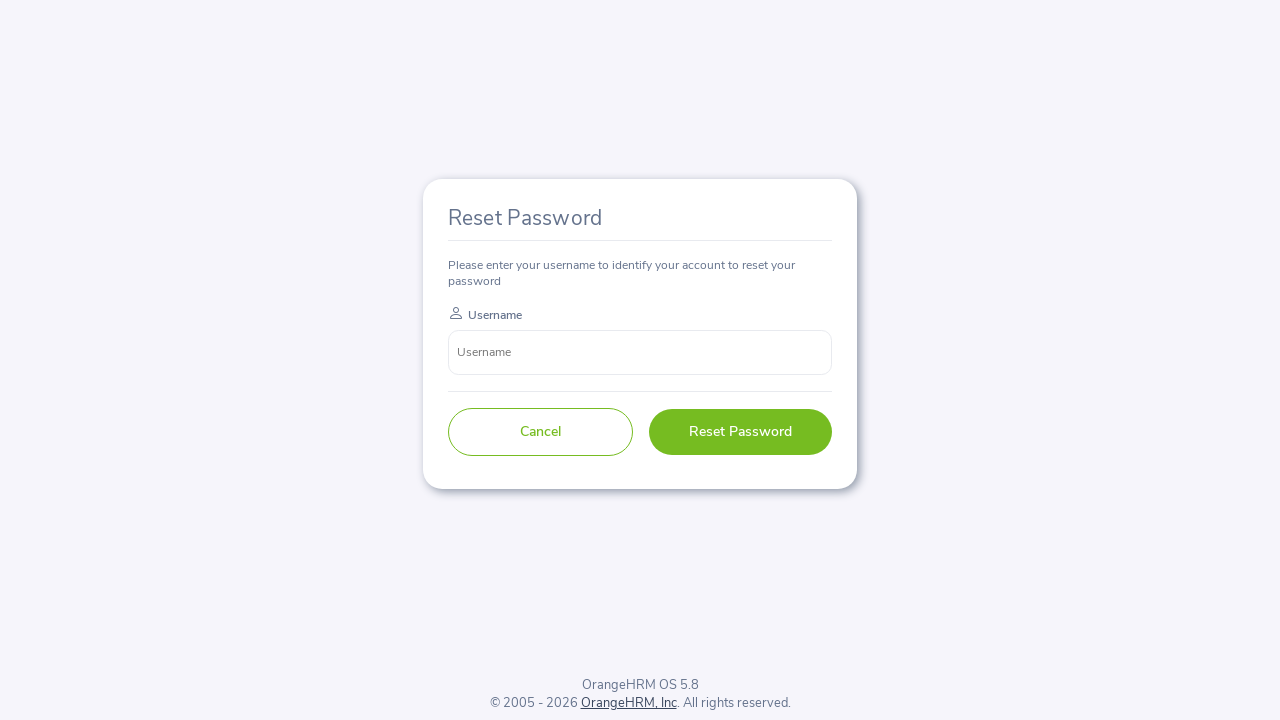

Submit button is visible
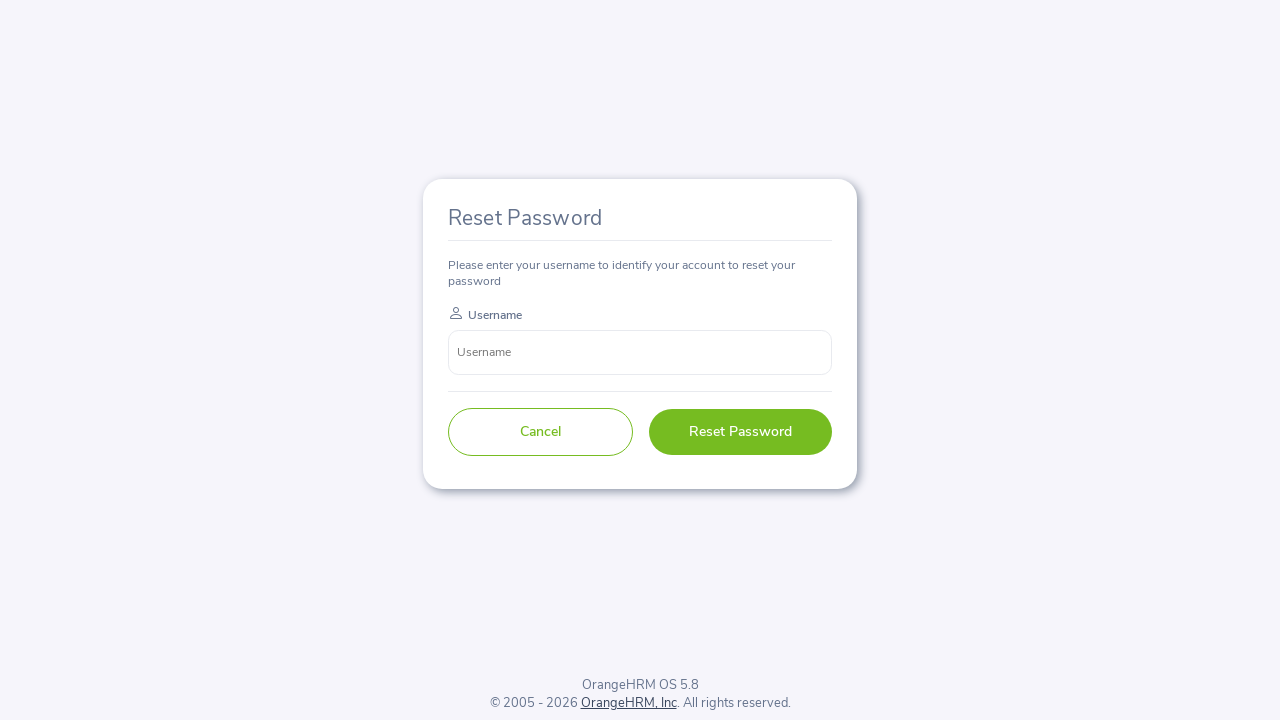

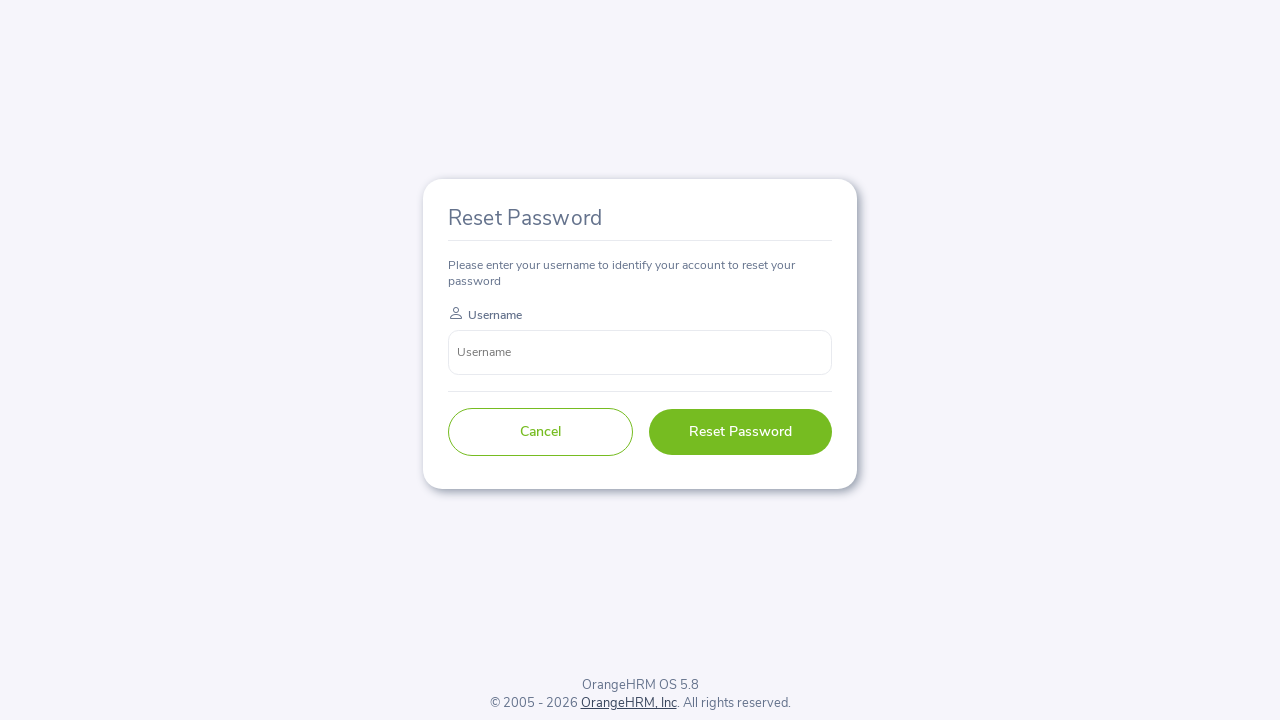